Tests JavaScript confirm dialog by clicking the confirm button and accepting the confirmation

Starting URL: https://the-internet.herokuapp.com/javascript_alerts

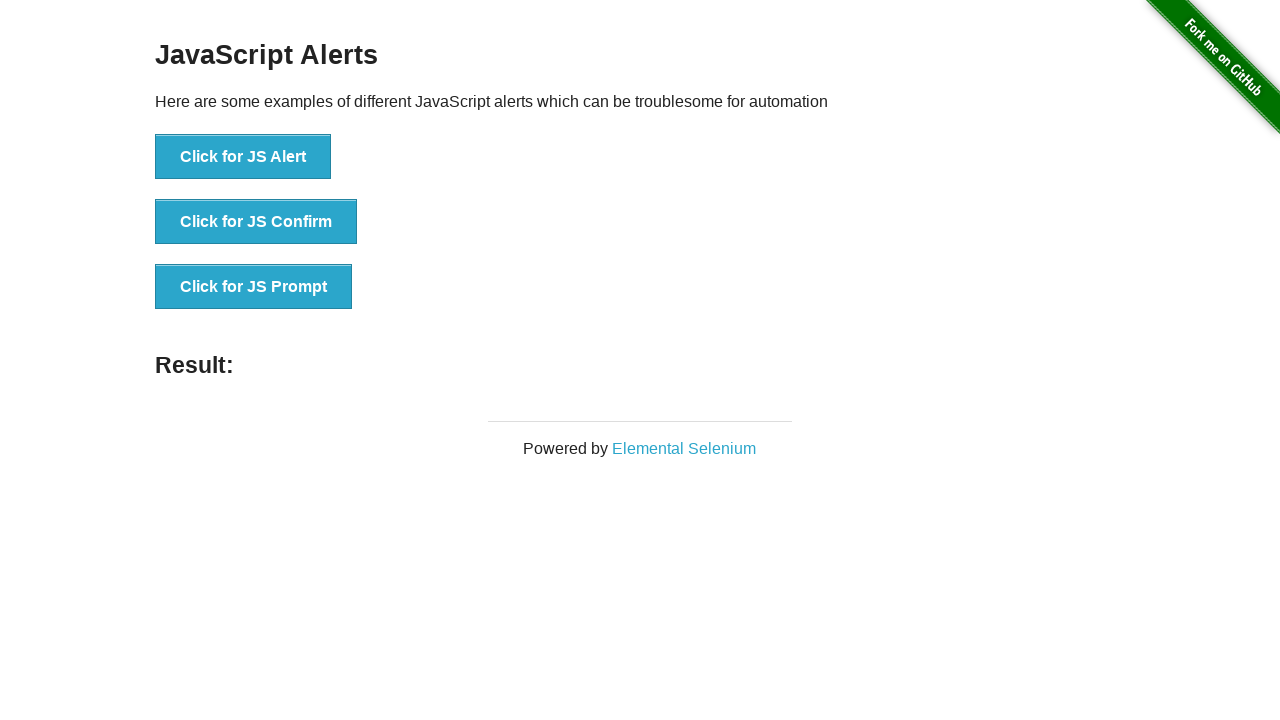

Clicked the JS Confirm button at (256, 222) on button[onclick='jsConfirm()']
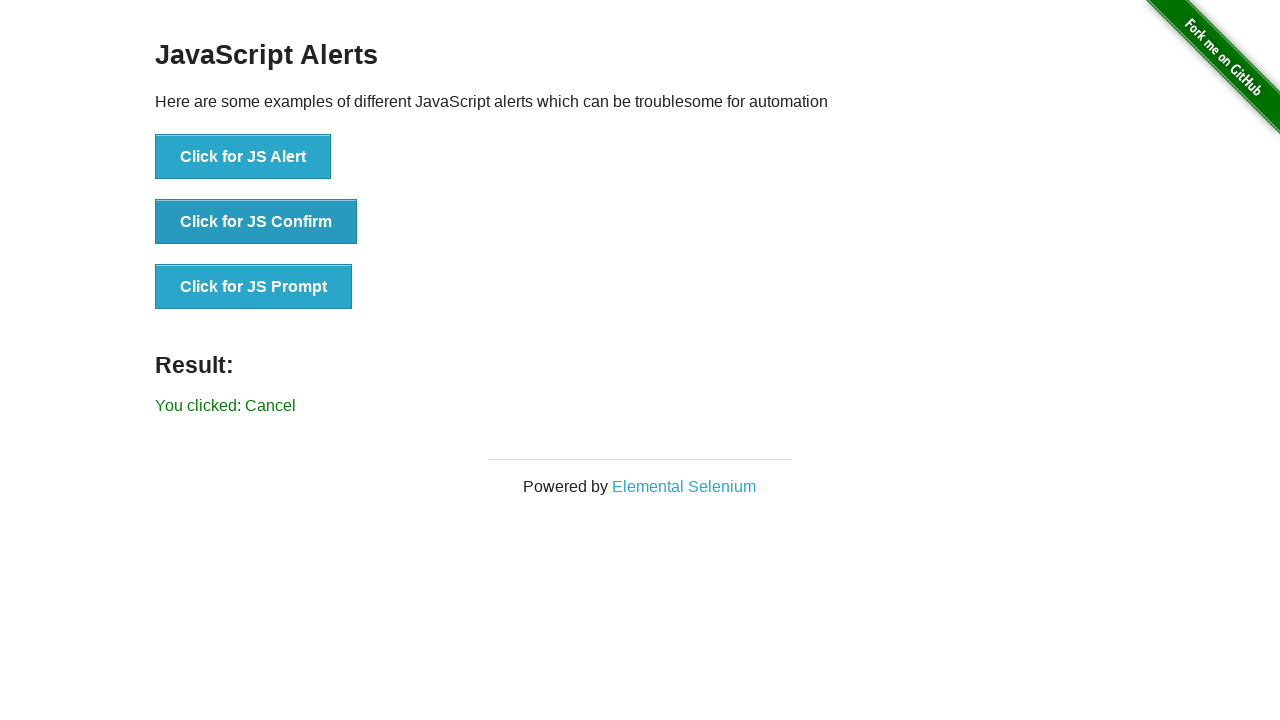

Set up dialog handler to accept confirmation
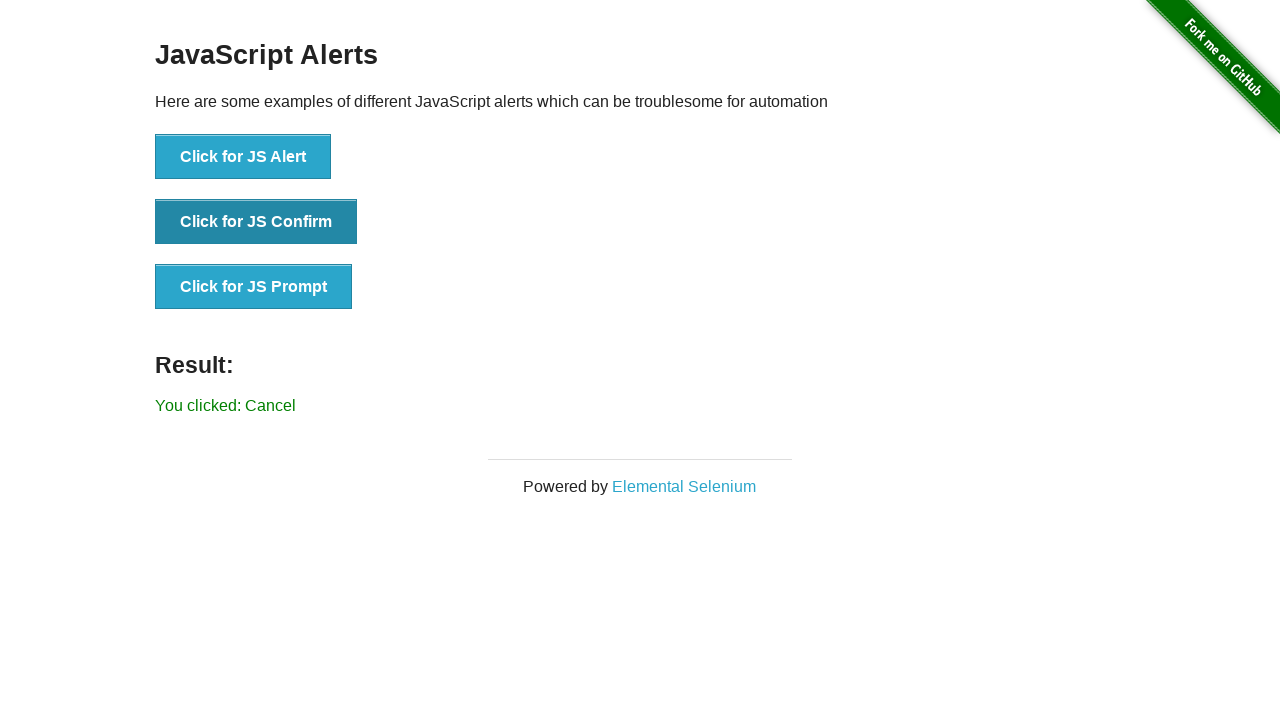

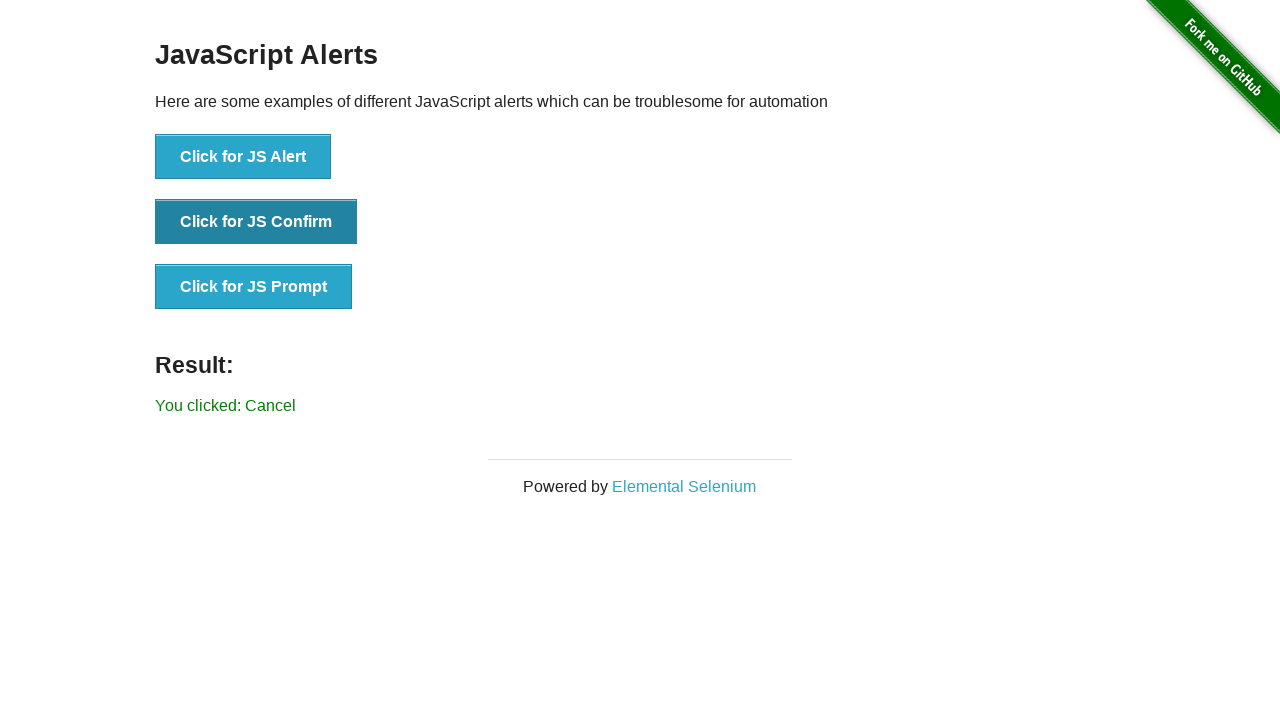